Tests dropdown list functionality by selecting different options from the dropdown menu.

Starting URL: http://the-internet.herokuapp.com/dropdown

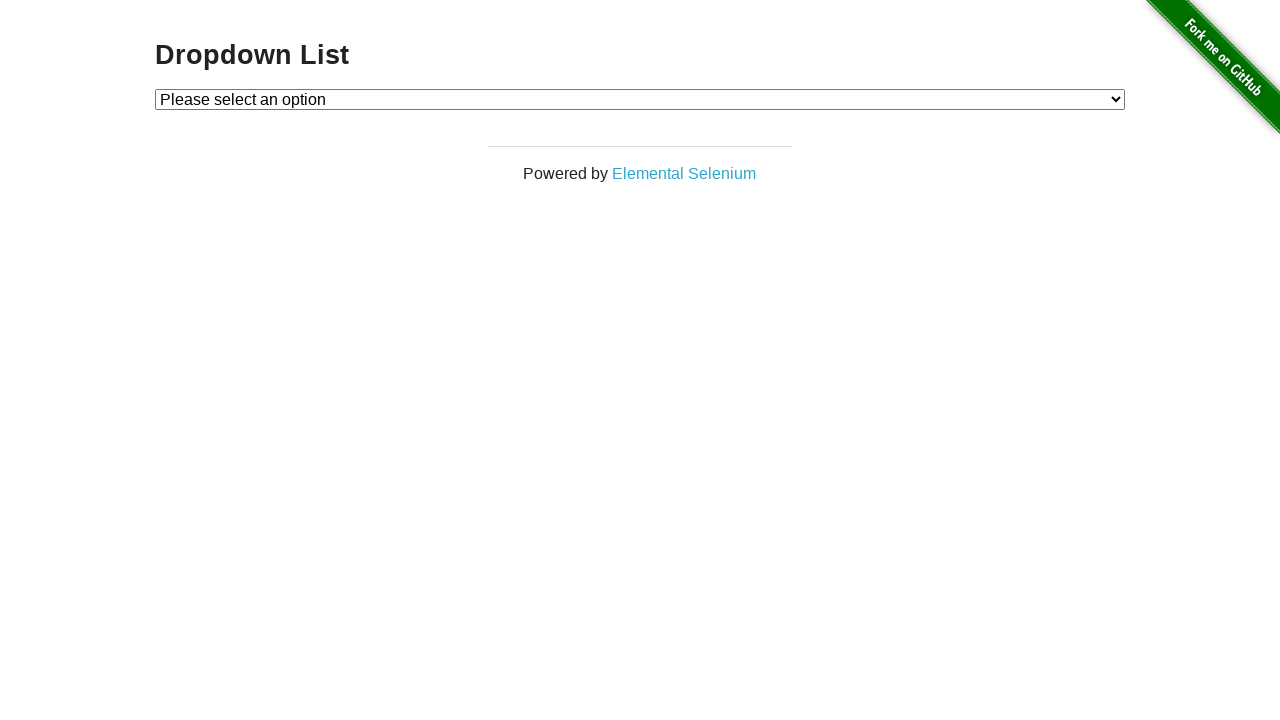

Selected 'Option 1' from dropdown menu on #dropdown
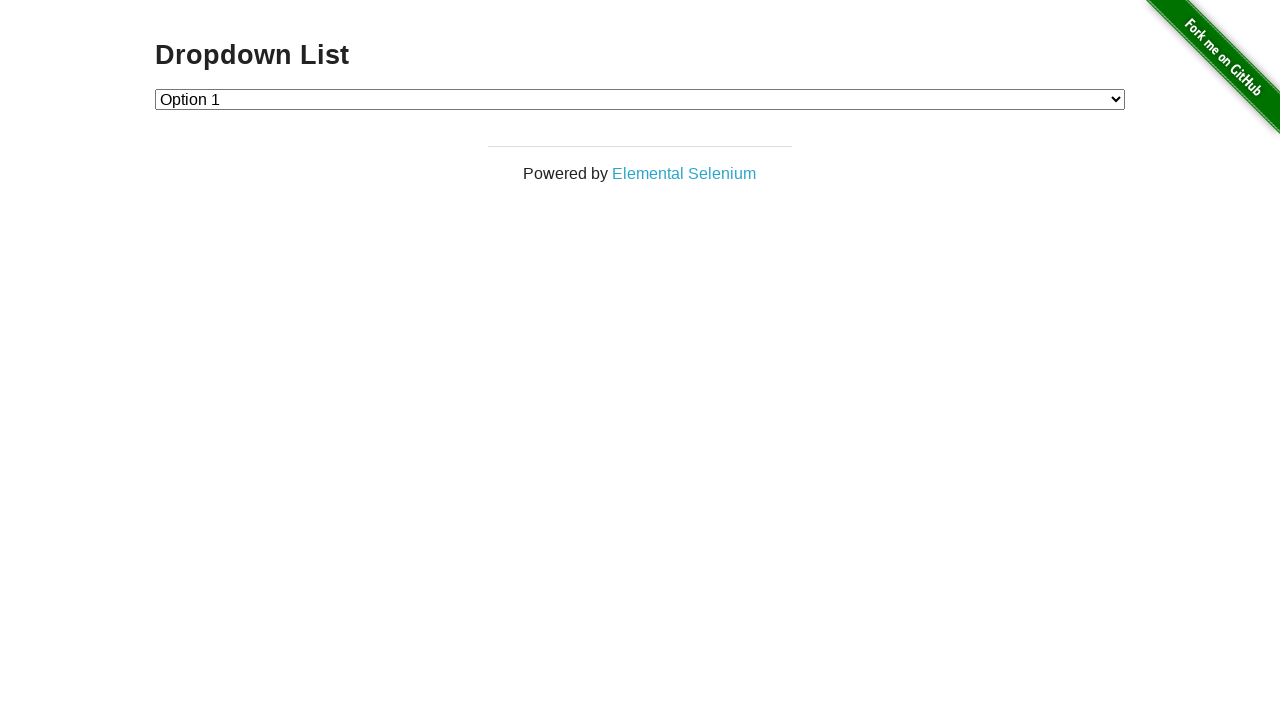

Selected 'Option 2' from dropdown menu on #dropdown
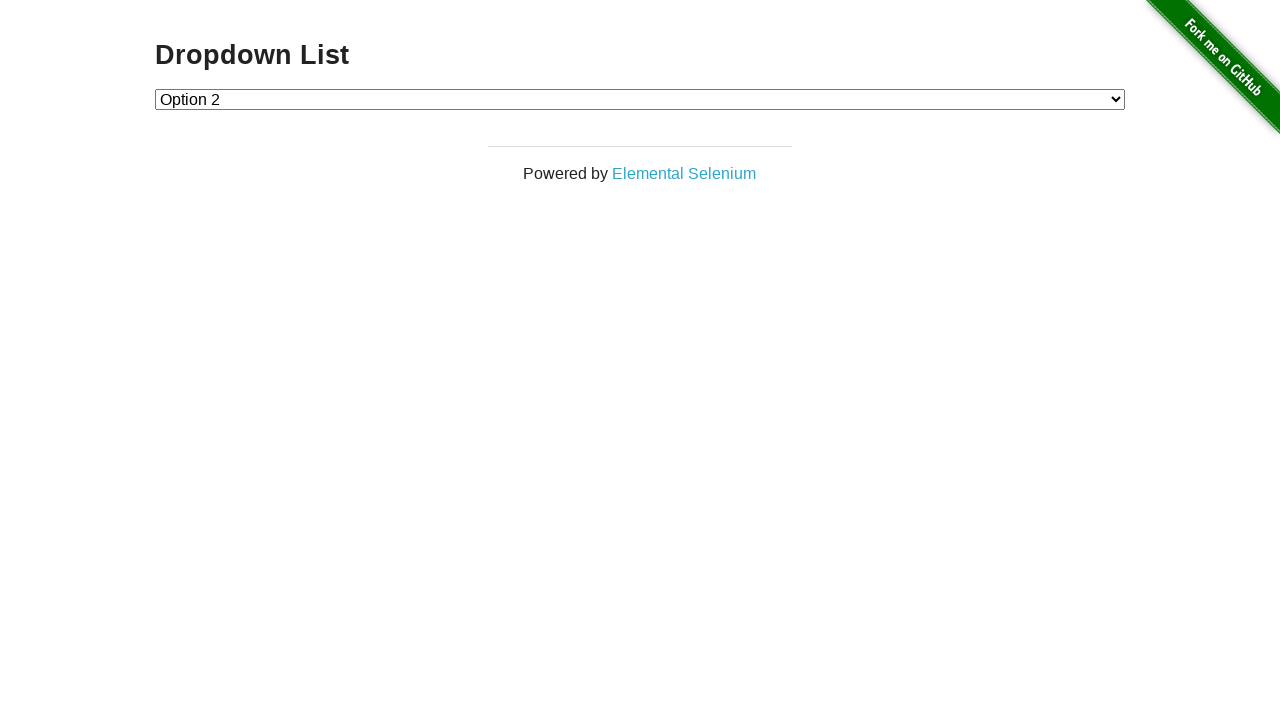

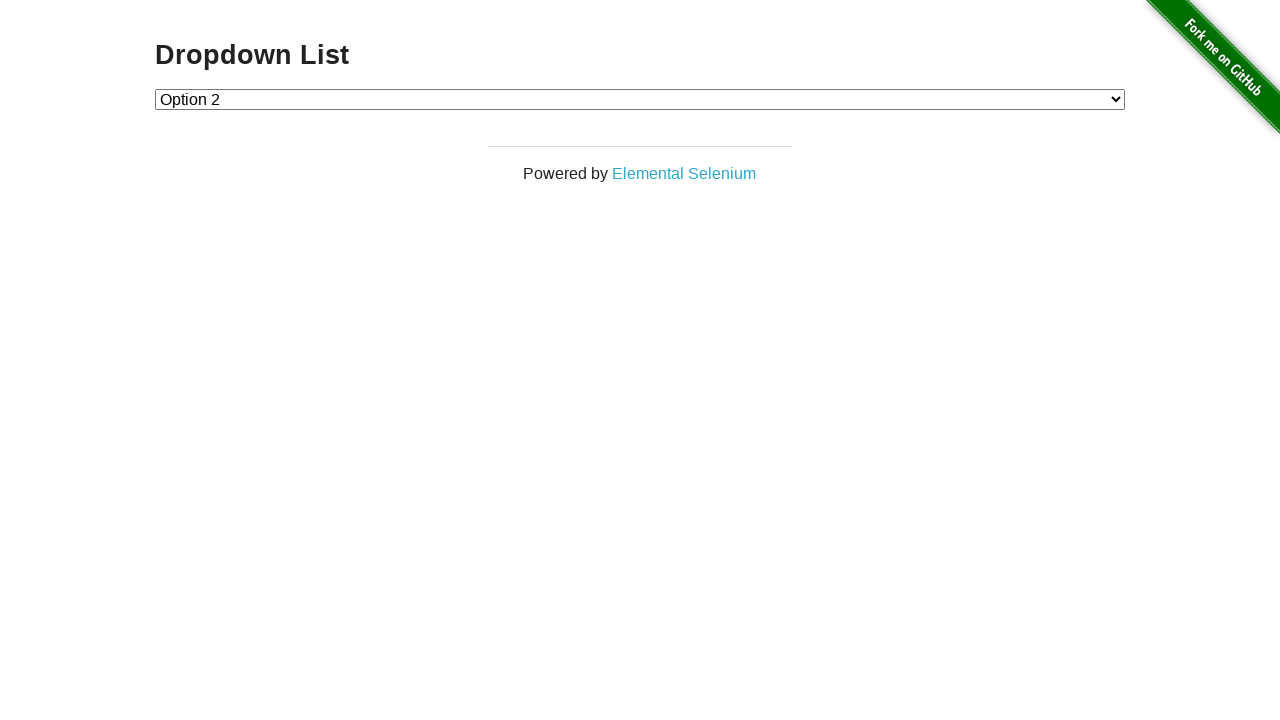